Tests the entry ad modal popup on the Heroku demo site by waiting for the modal to appear, reading its title text, and closing the modal.

Starting URL: https://the-internet.herokuapp.com/entry_ad

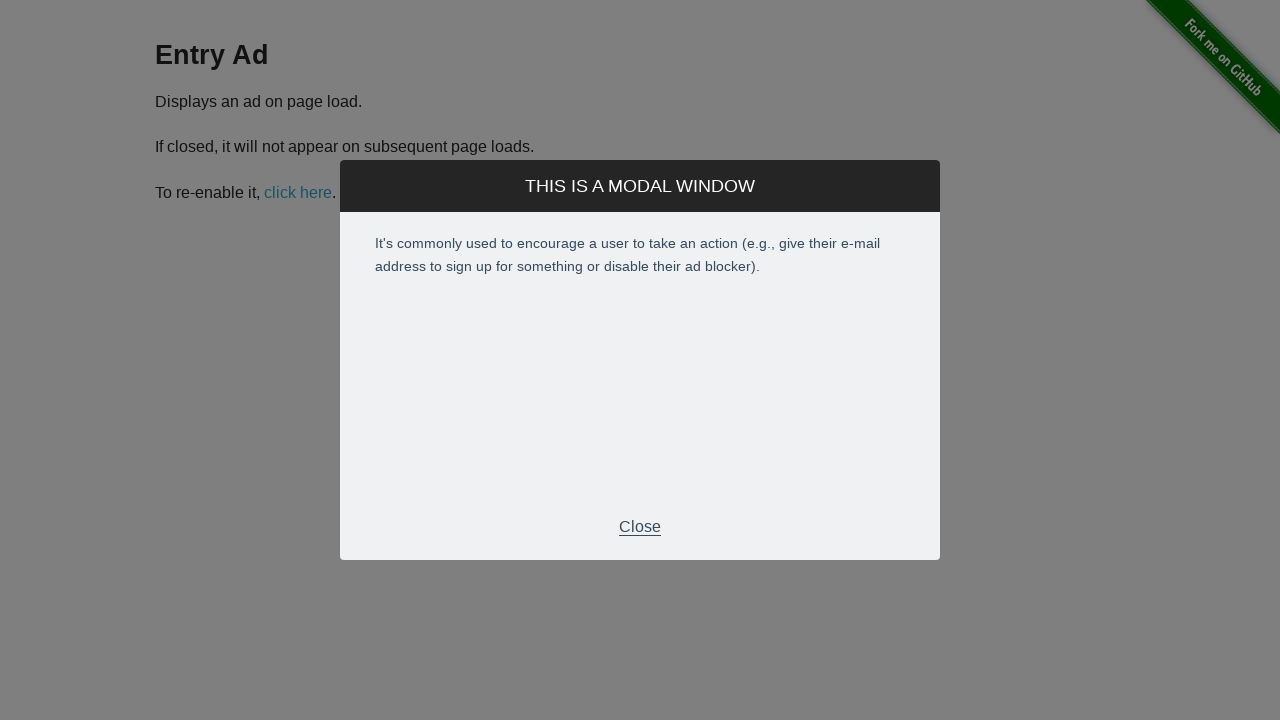

Waited for entry ad modal to appear
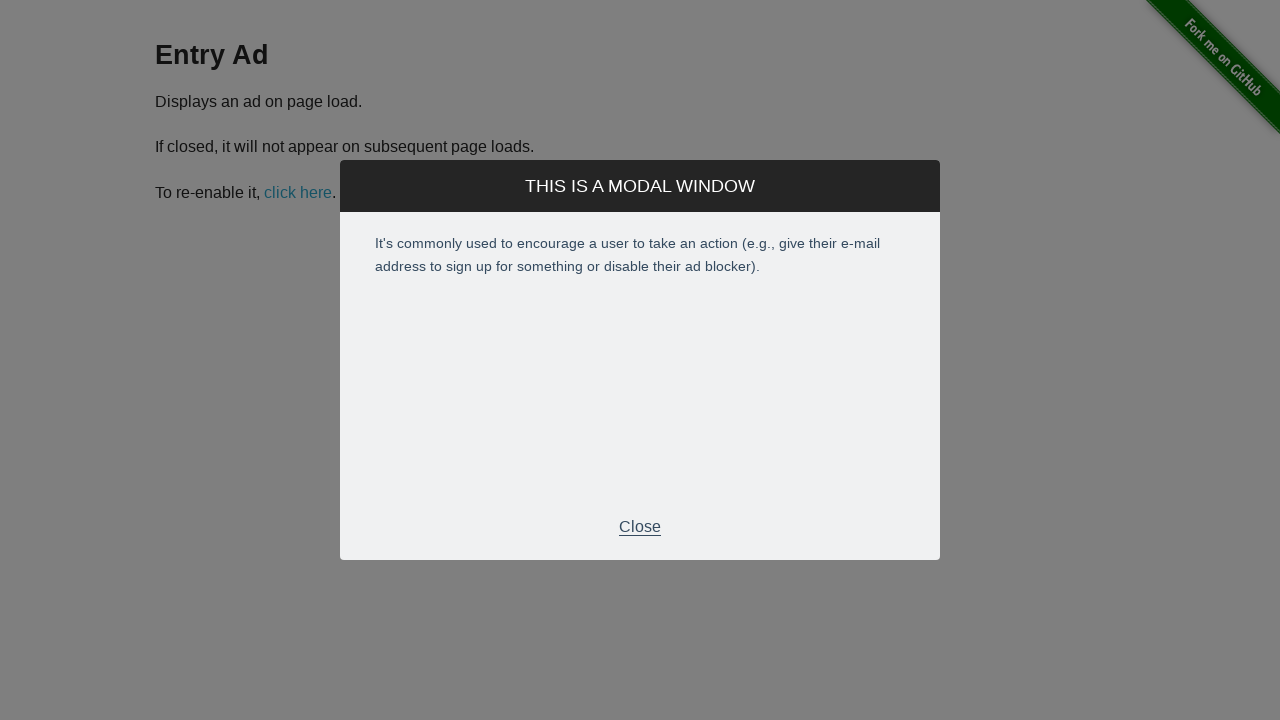

Retrieved modal title text: '
      This is a modal window
    '
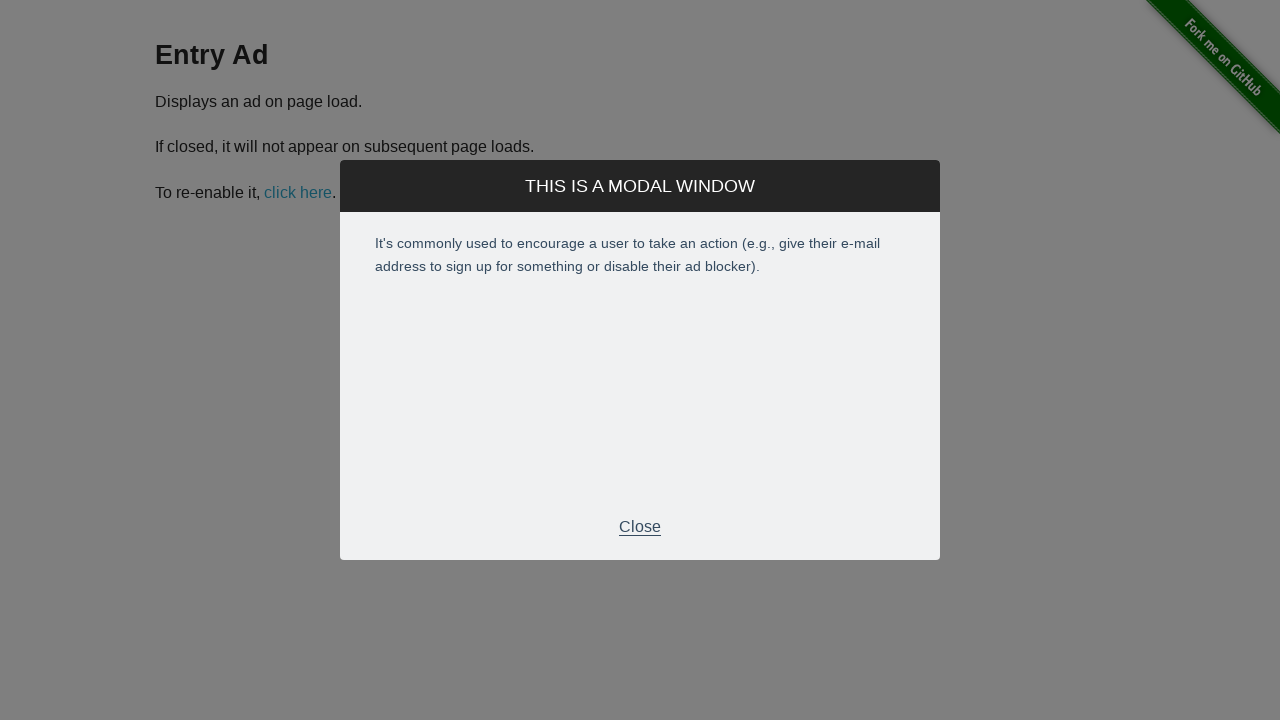

Clicked close link to dismiss the modal at (640, 527) on div.modal-footer p
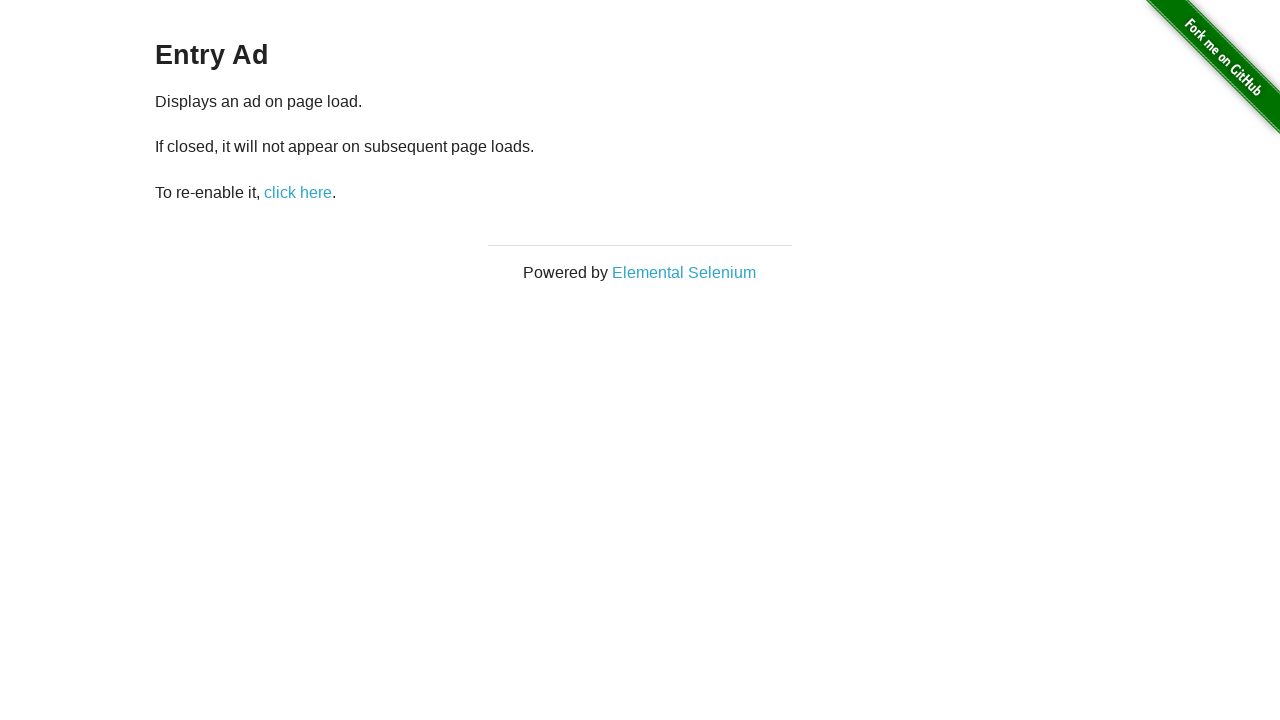

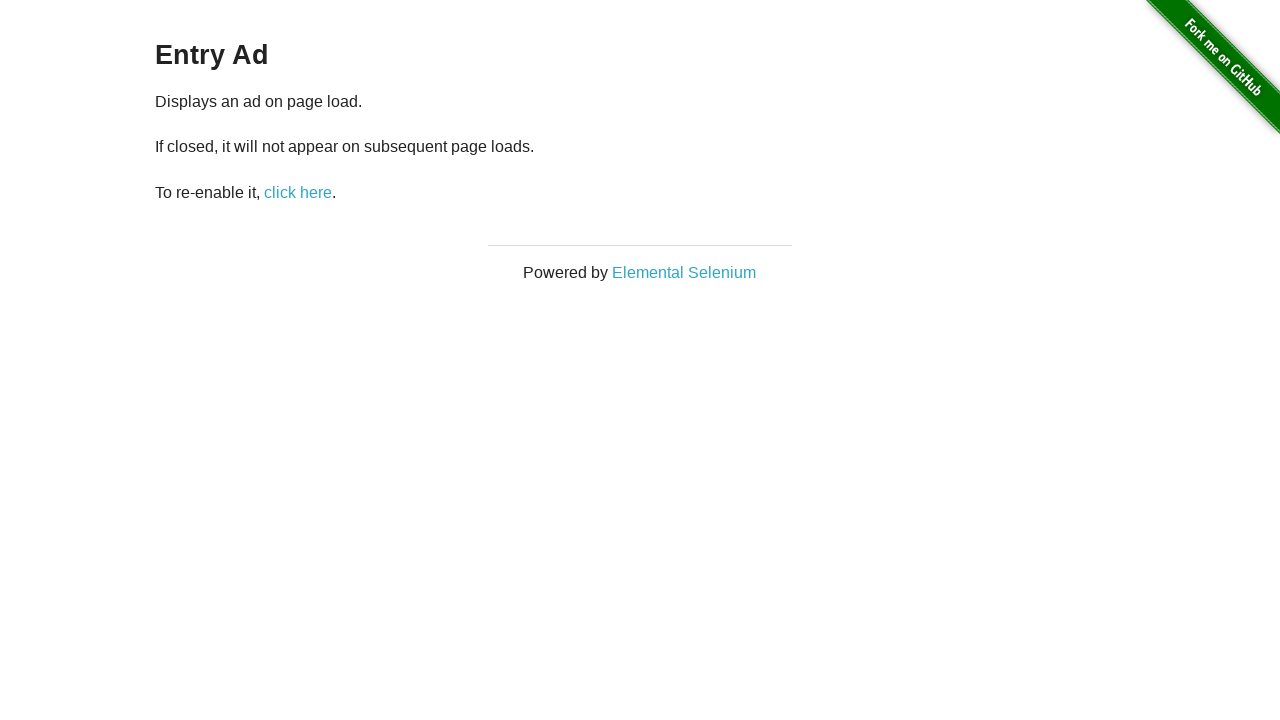